Tests dynamic loading page by clicking start button and waiting for "Hello World!" text to appear with a 6 second implicit wait

Starting URL: https://automationfc.github.io/dynamic-loading/

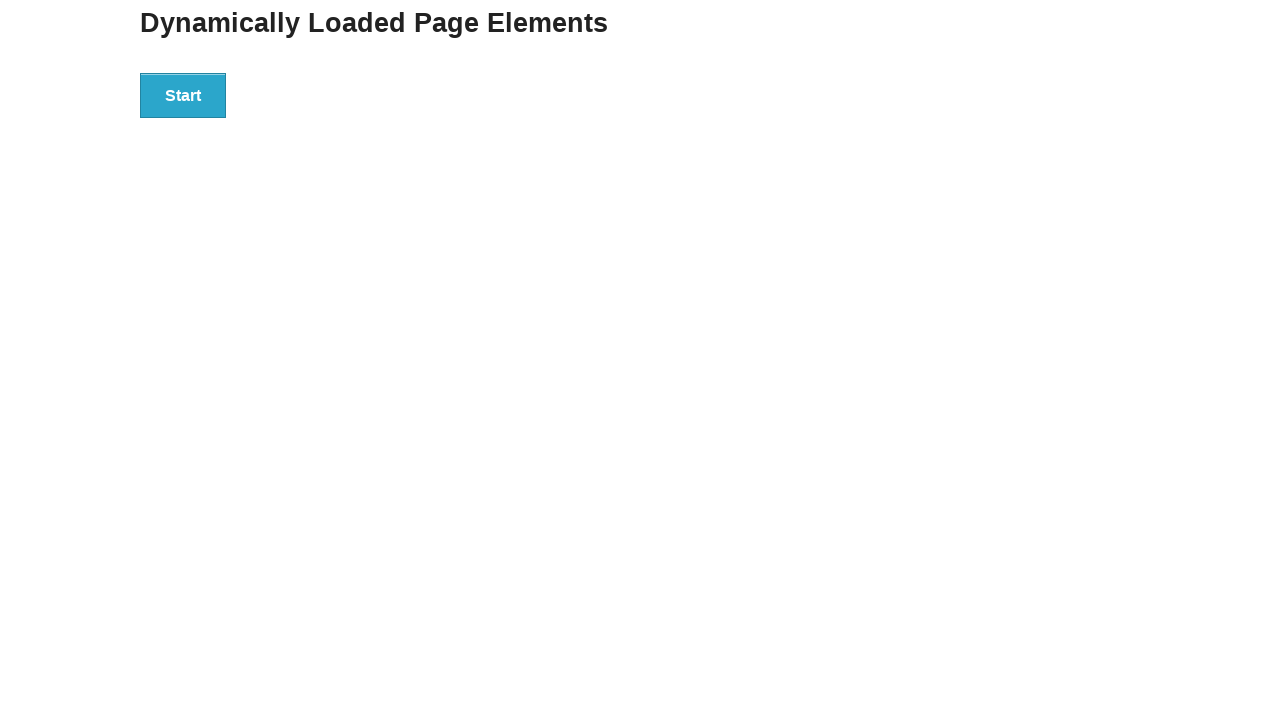

Clicked Start button to trigger dynamic loading at (183, 95) on xpath=//button[text()='Start']
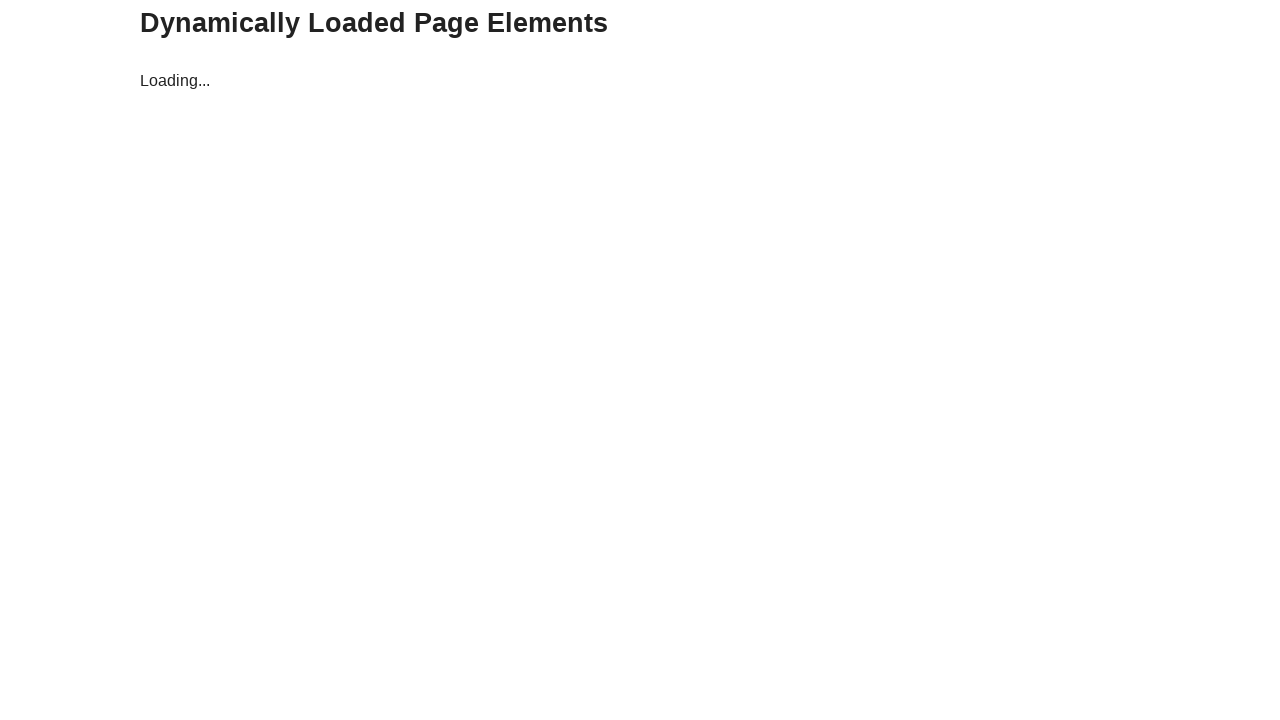

Waited for 'Hello World!' text to appear (6 second timeout)
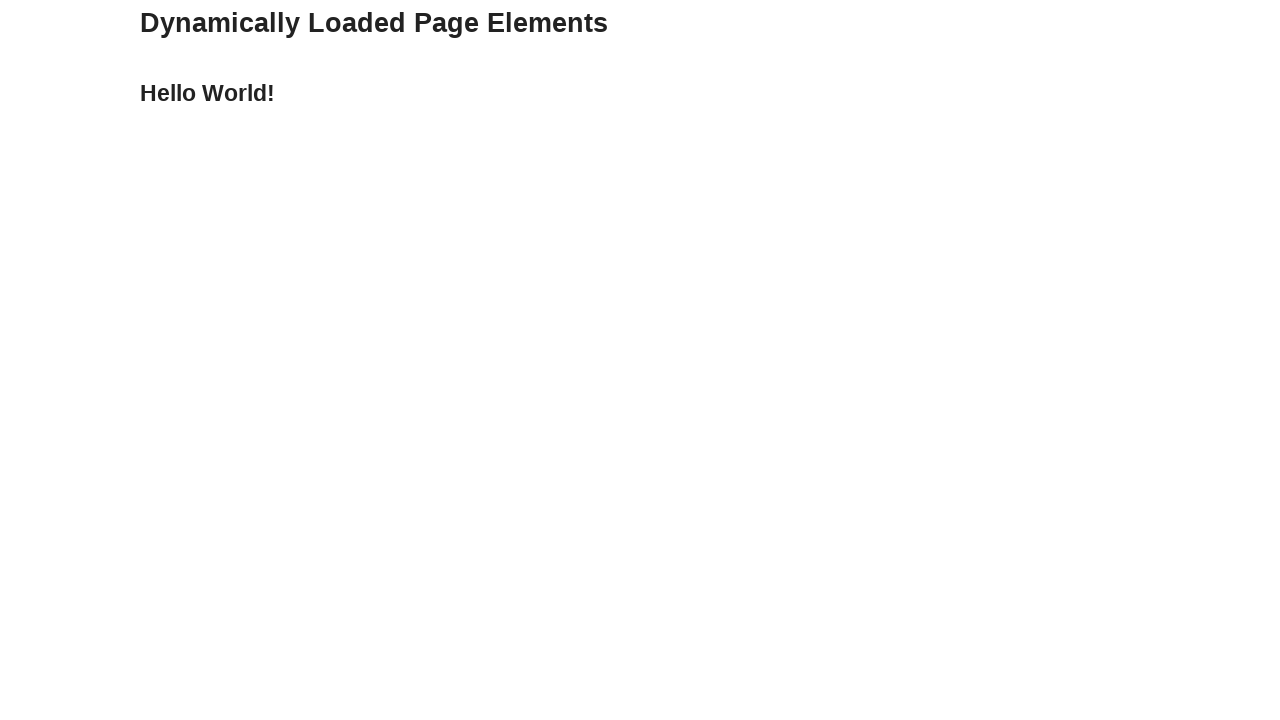

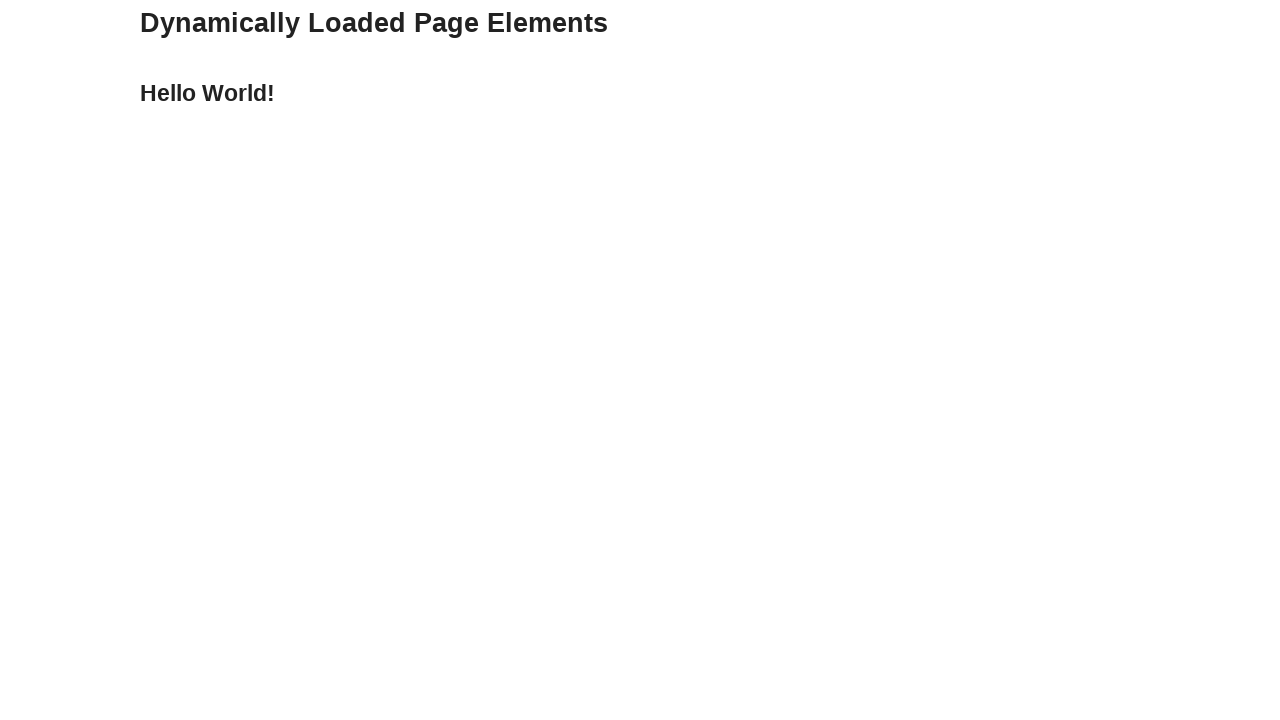